Clicks the consultation button and verifies the form state

Starting URL: https://dnipro.ithillel.ua/

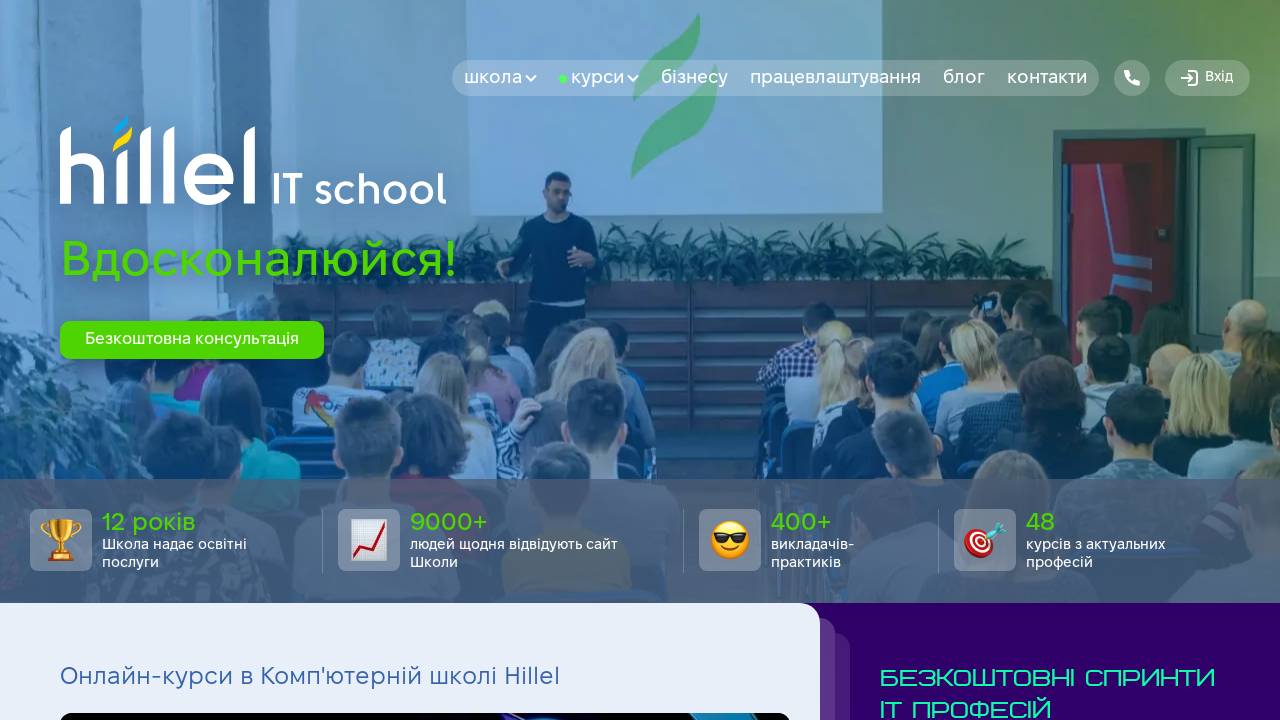

Clicked consultation button in hero section at (192, 340) on #btn-consultation-hero
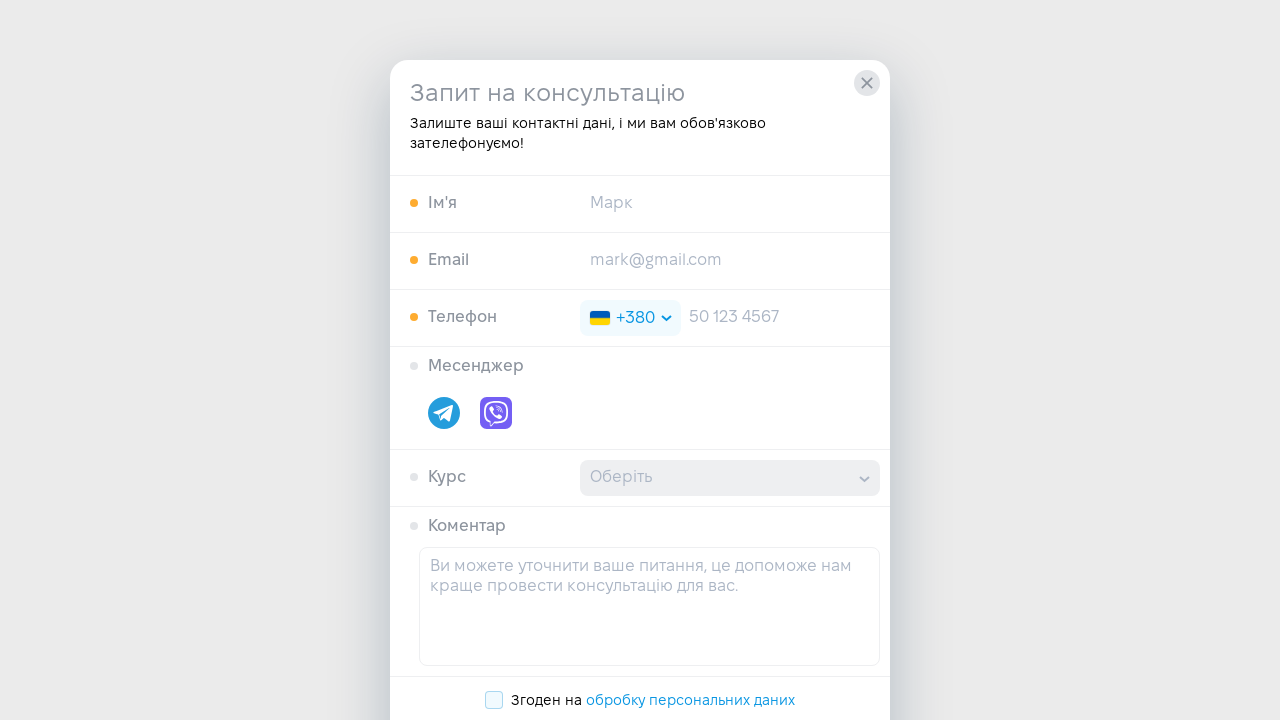

Consultation form loaded and became visible
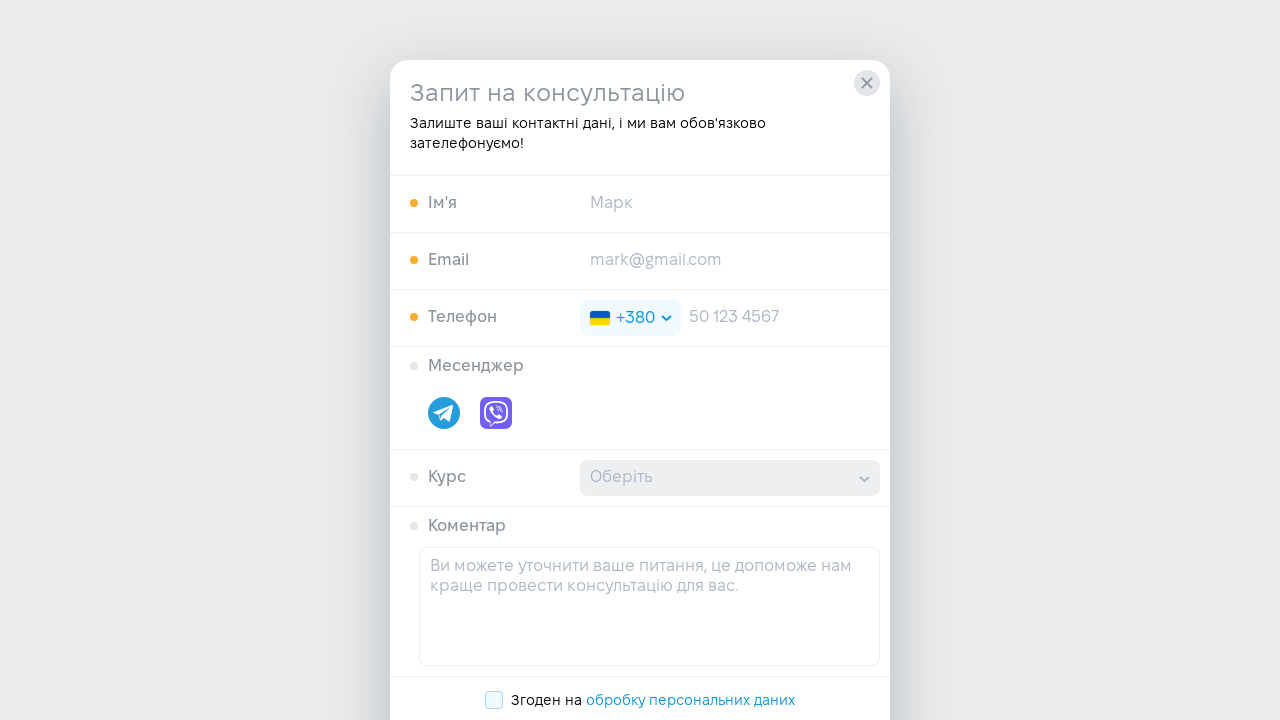

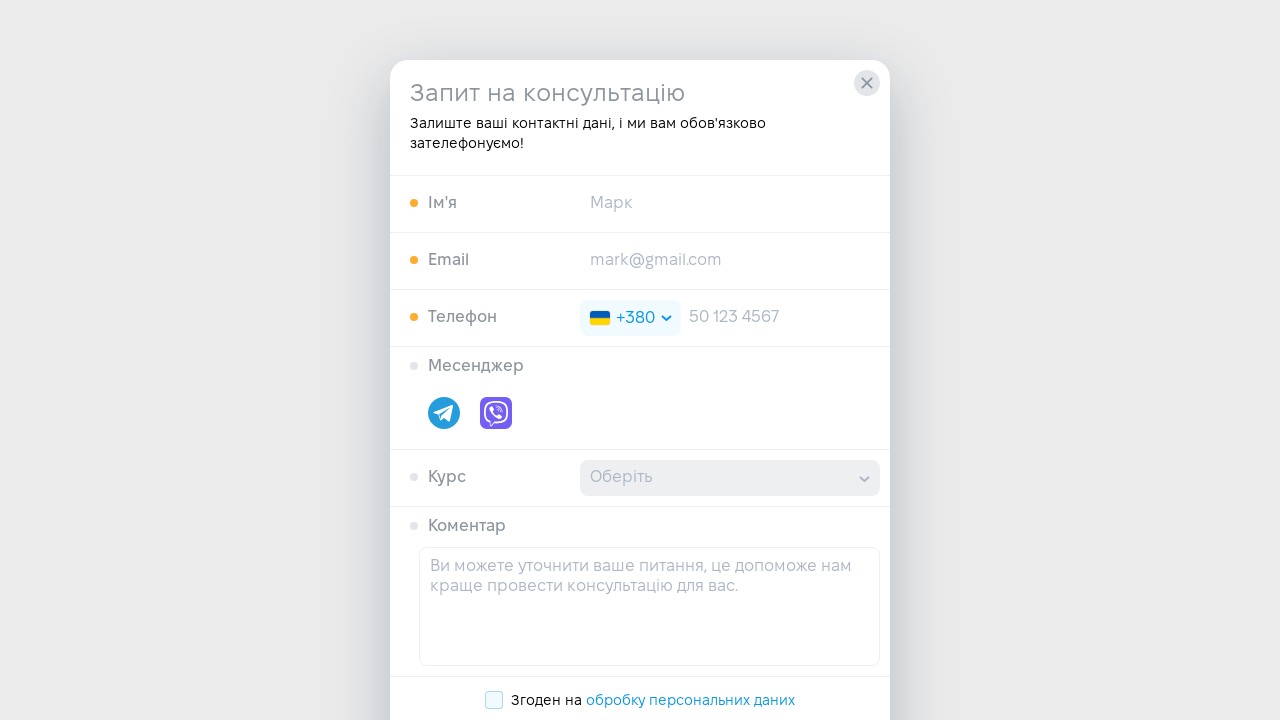